Tests browser forward navigation by clicking a link, going back, then going forward, and verifying the URLs at each step

Starting URL: https://kristinek.github.io/site/examples/po

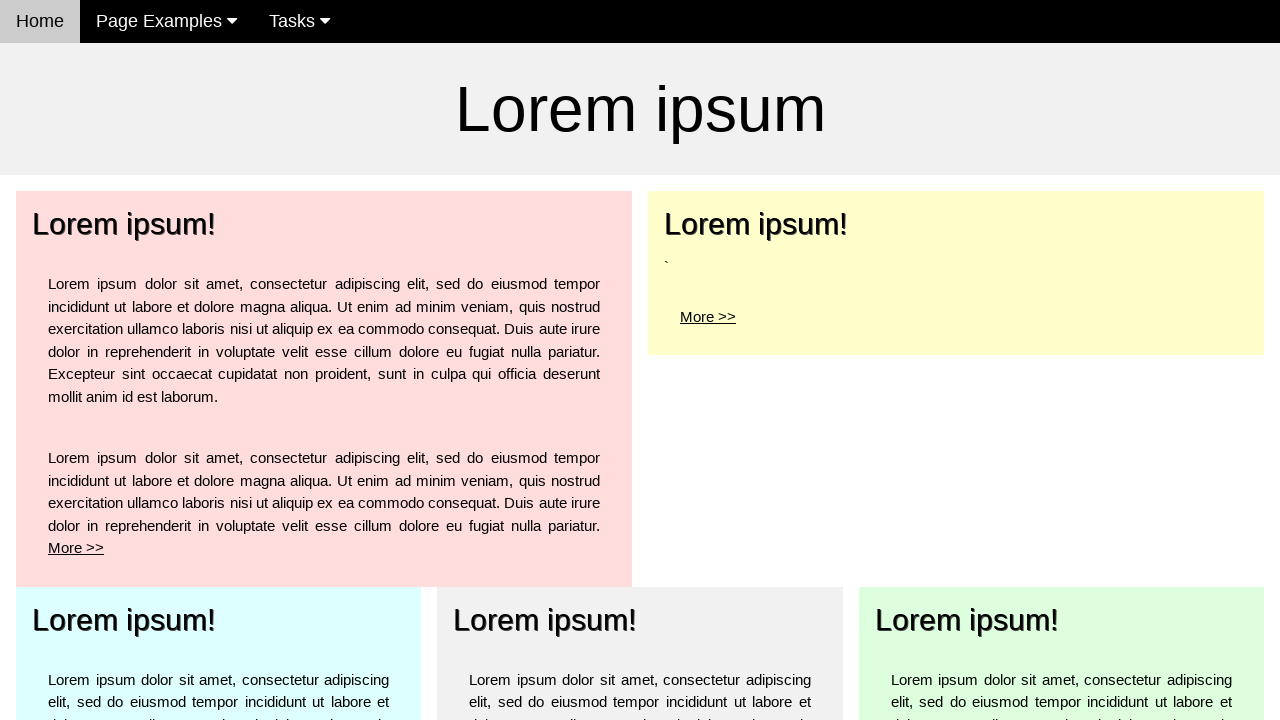

Clicked 'More >' link for top left element to navigate to po1 page at (76, 548) on xpath=//*[@class='w3-justify']//a[@href='po1']
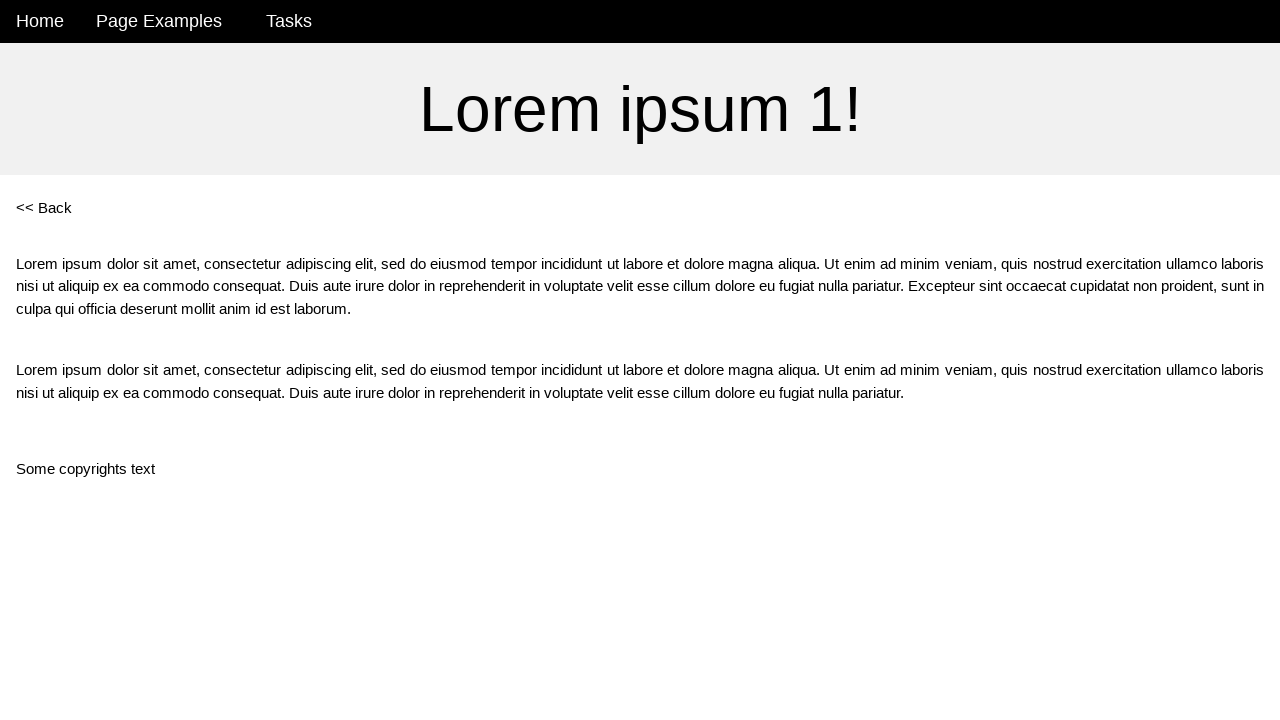

Navigation to po1 page completed
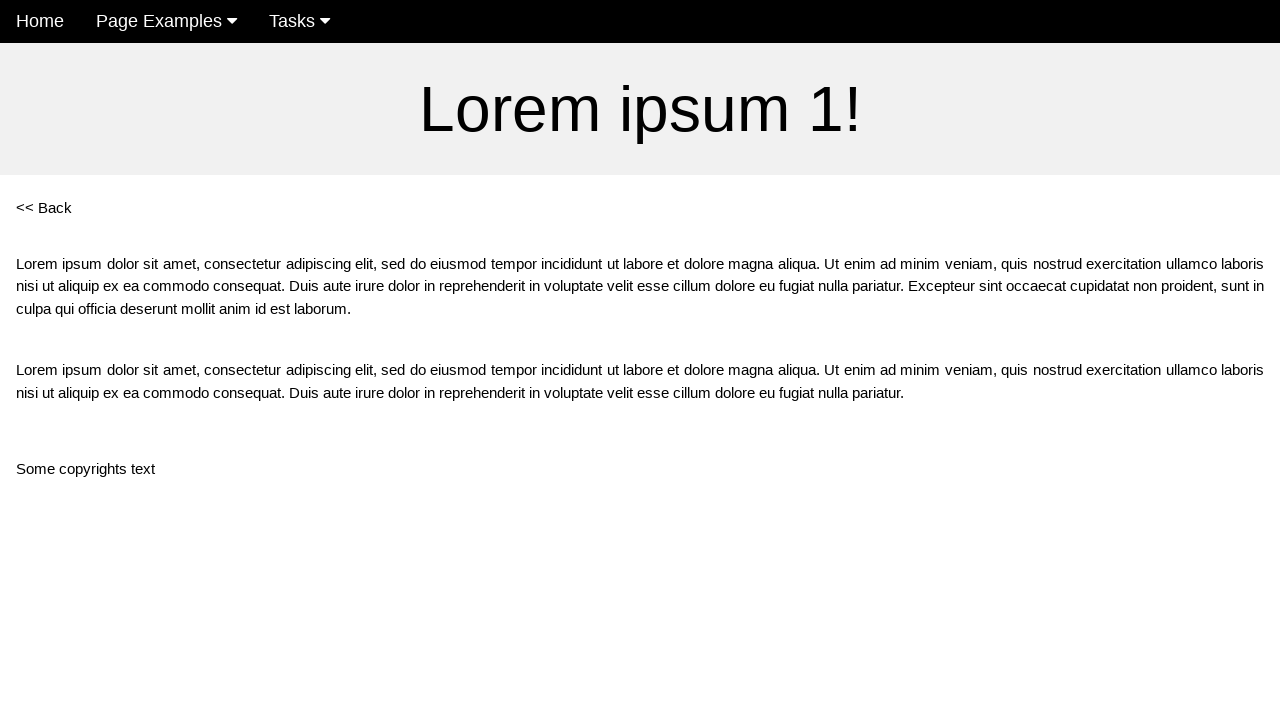

Clicked browser back button to navigate back to original page
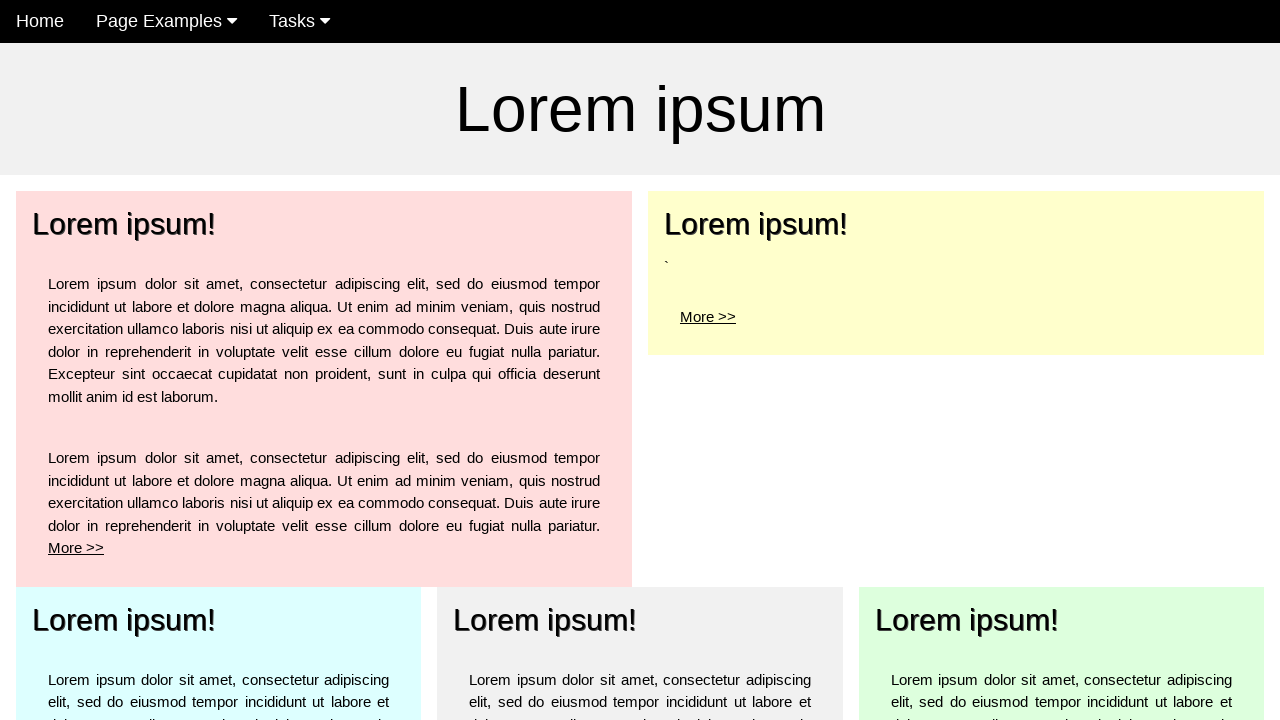

Back navigation completed - returned to po page
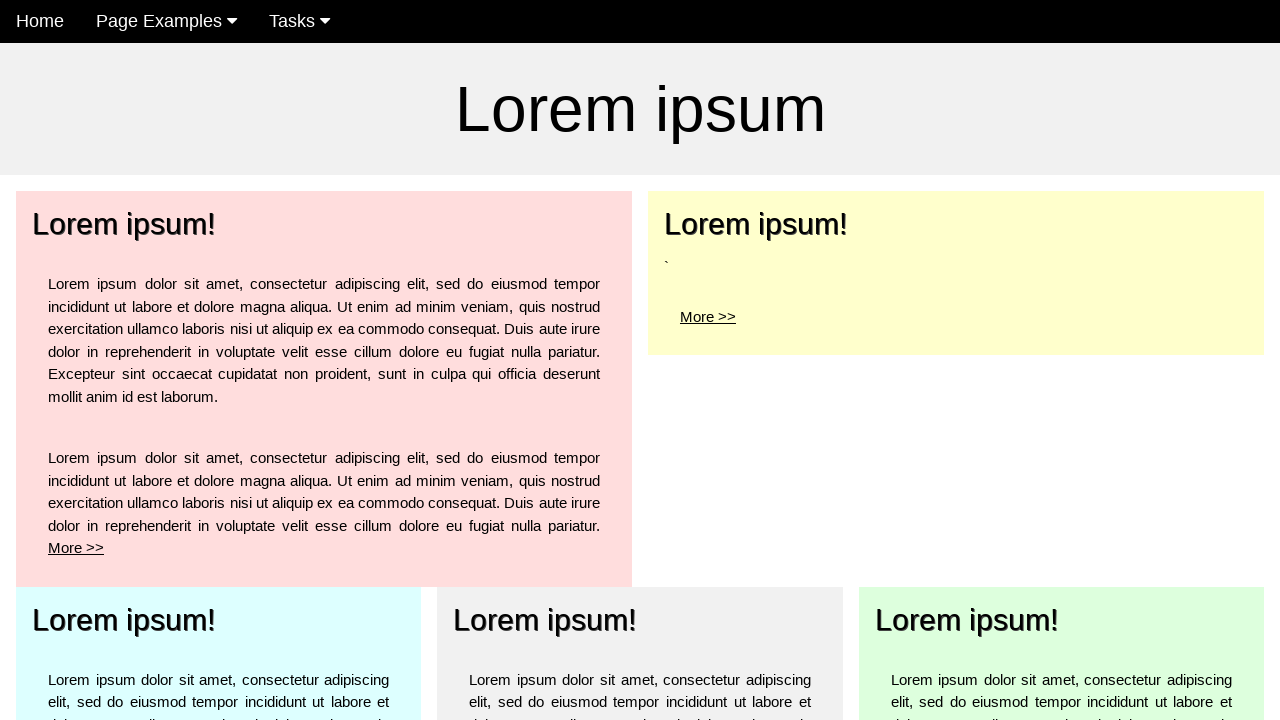

Clicked browser forward button to navigate forward
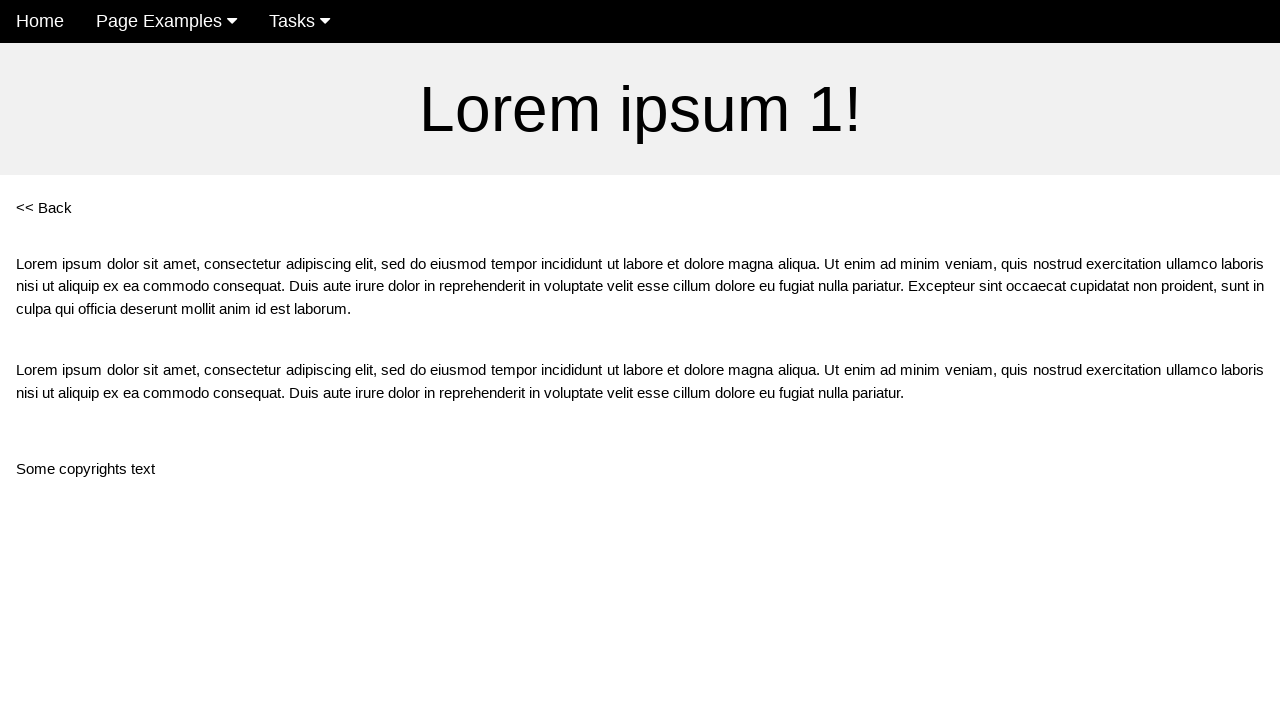

Forward navigation completed - verified URL is now po1 page
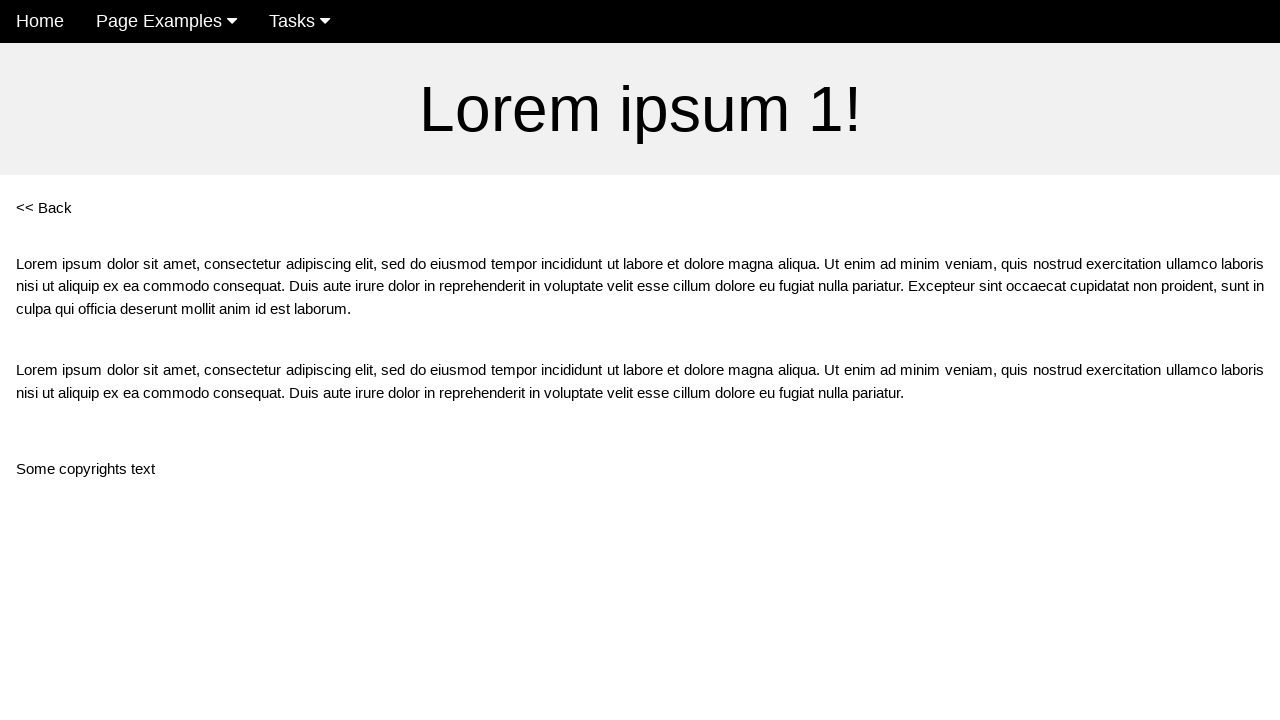

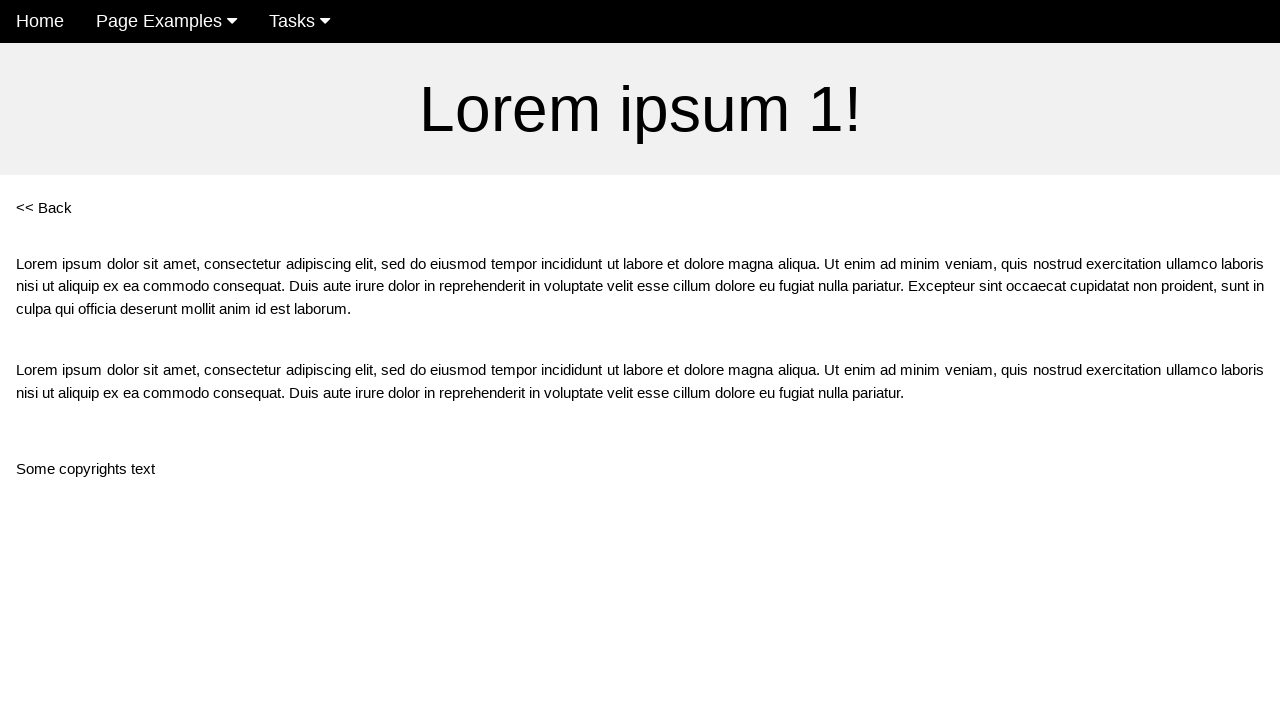